Tests adding two products (iPhone XS and Pixel 3) to the shopping cart and verifies that the cart displays correct product names, prices, quantities, and checkout button.

Starting URL: https://www.bstackdemo.com/

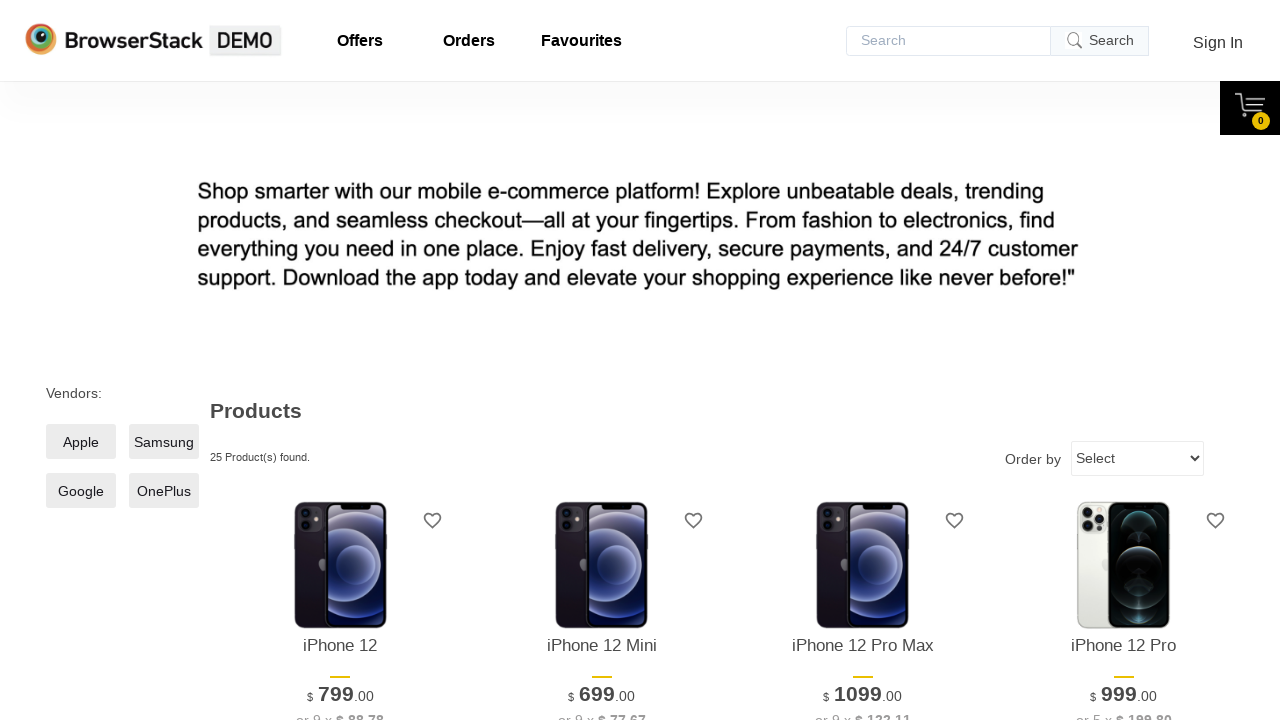

Clicked 'Add to cart' button for iPhone XS at (863, 361) on xpath=//div[@data-sku='infocard.png']/div[text()='Add to cart']
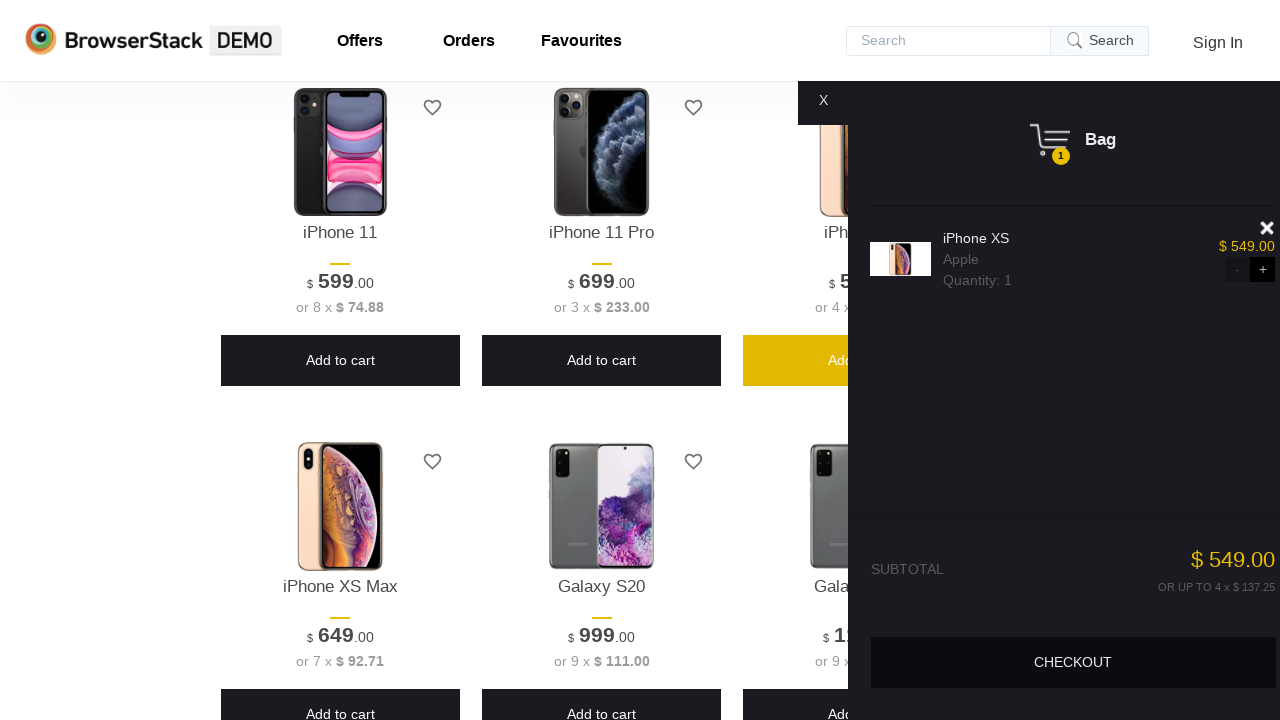

Cart updated and first product appeared in shopping basket
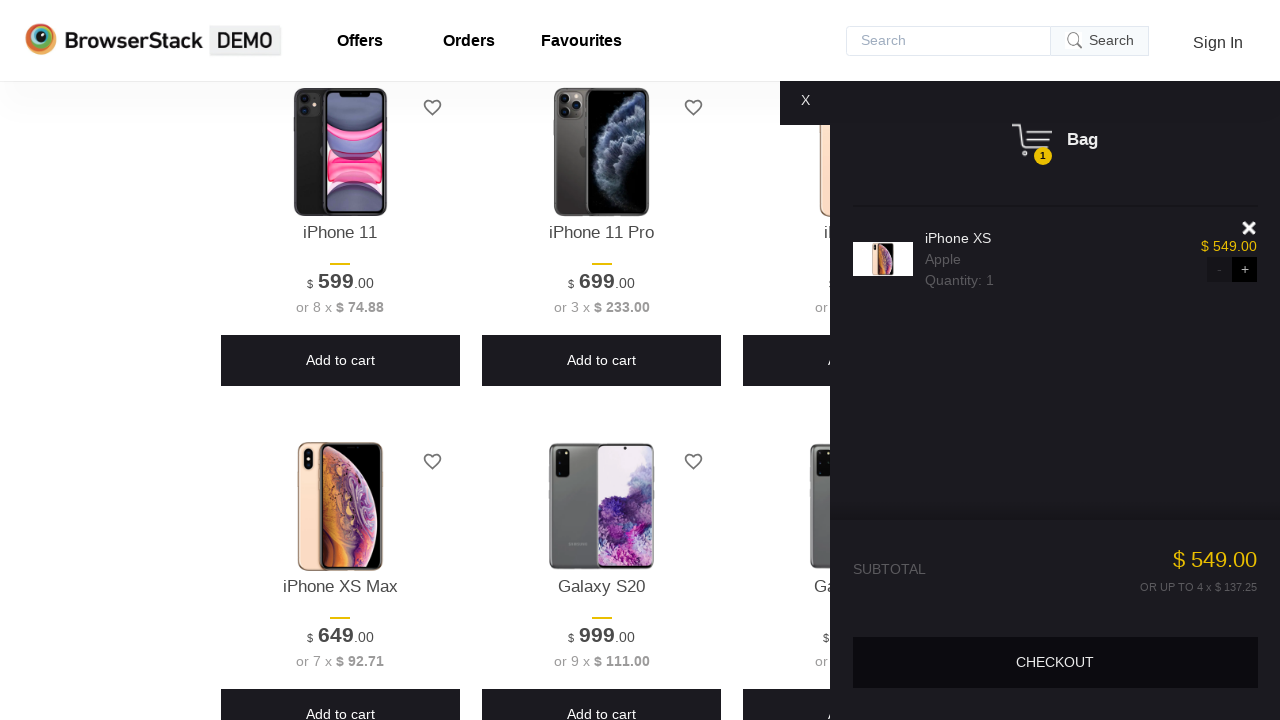

Clicked 'Add to cart' button for Pixel 3 at (602, 360) on xpath=//div[@data-sku='GooglePixel3-device-info.png']/div[text()='Add to cart']
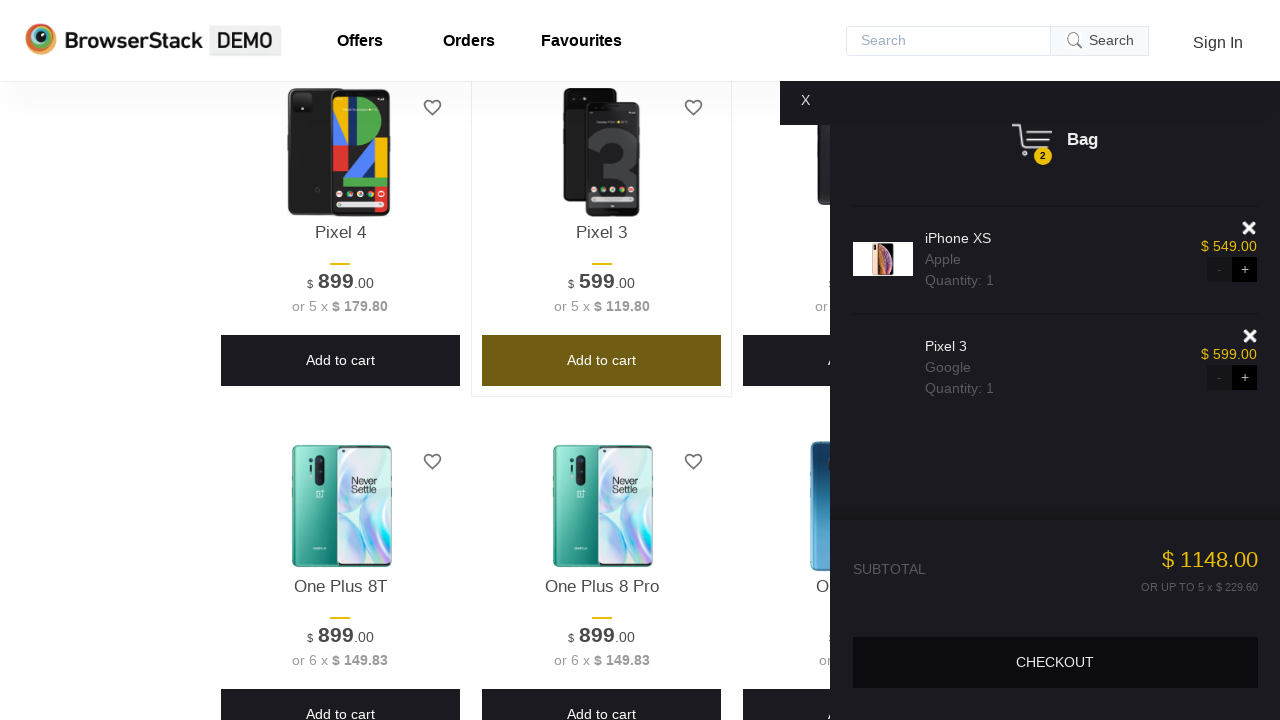

Second product (Pixel 3) appeared in shopping cart
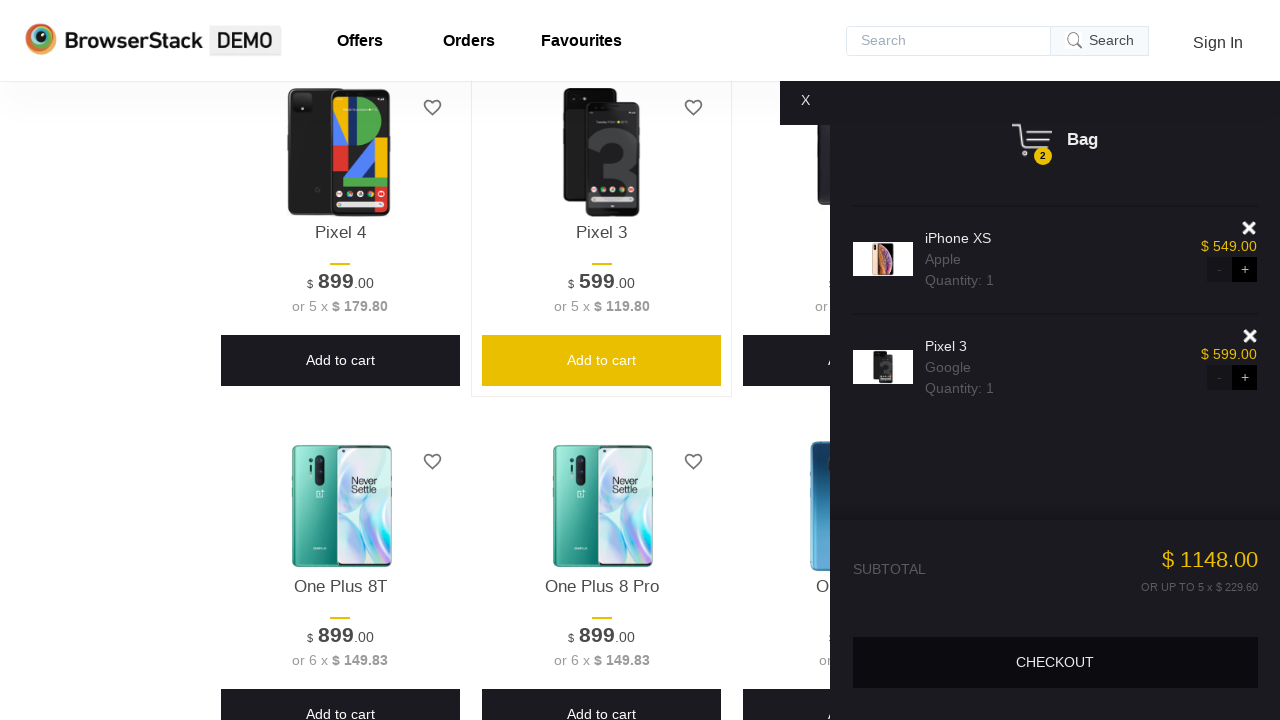

Checkout button is visible in cart
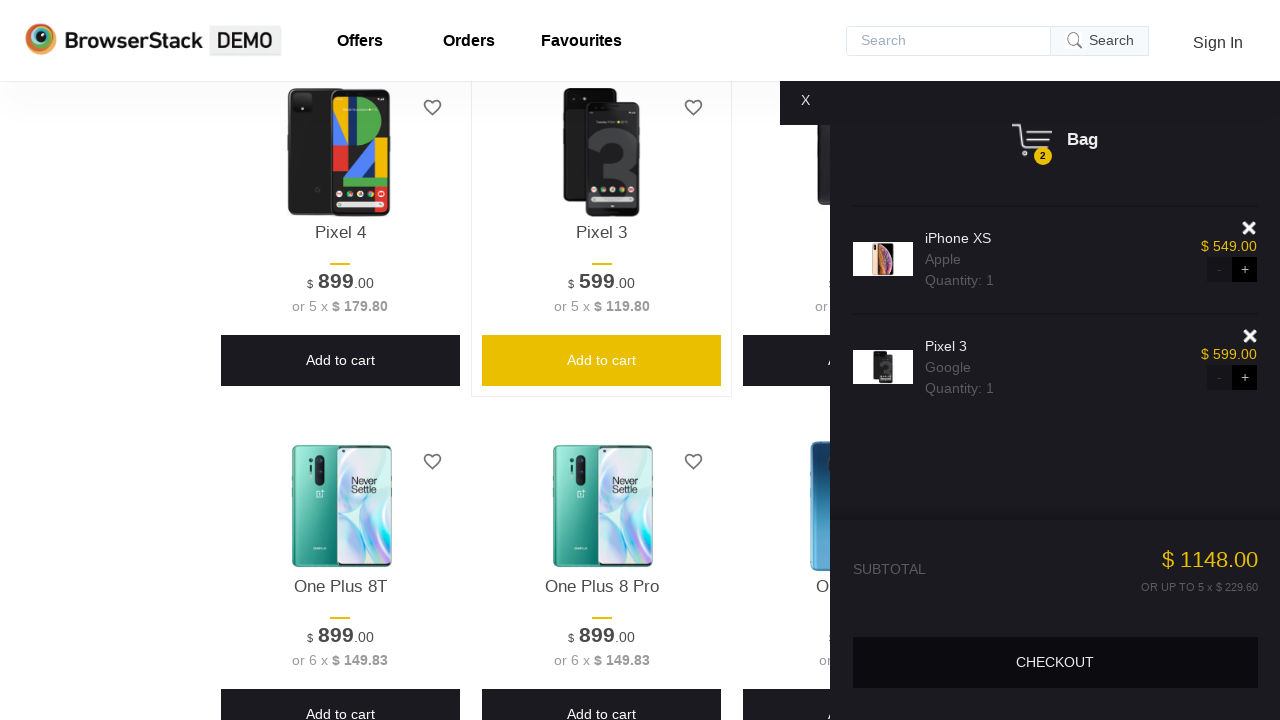

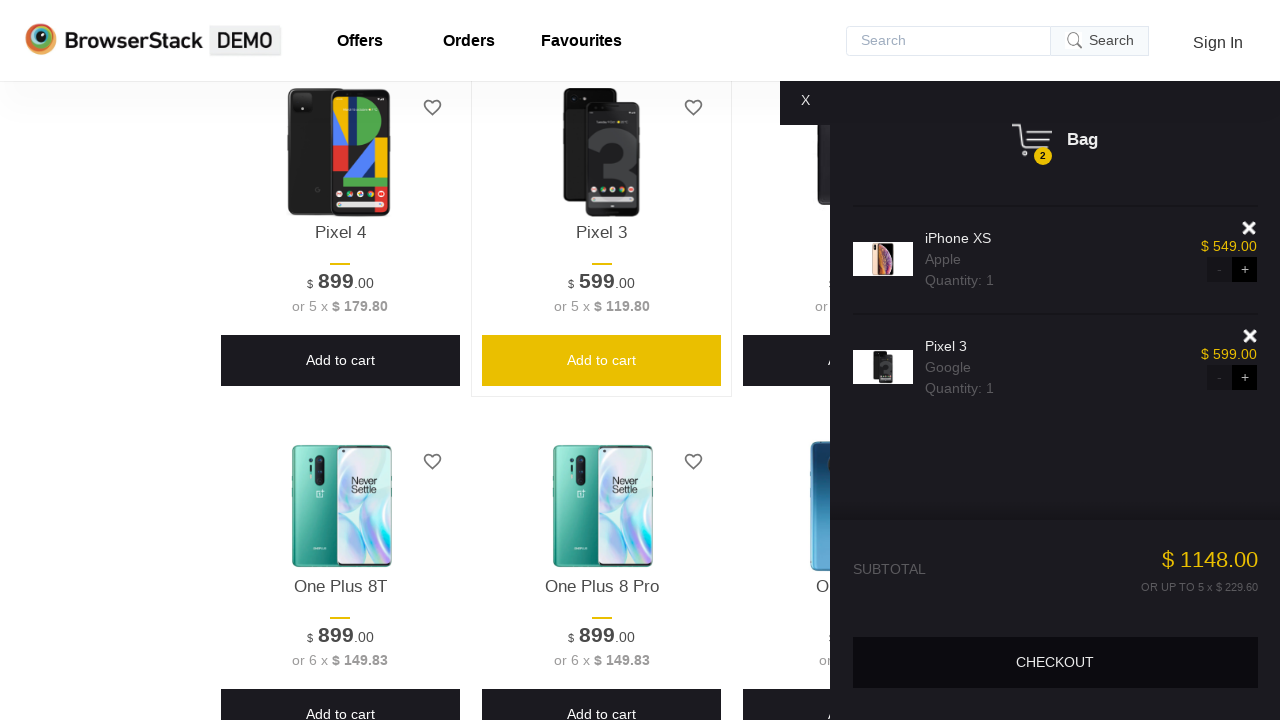